Tests the "Sign in" navigation link on the signup page that redirects users to the login page

Starting URL: https://jhu-oose-f24.github.io/Team-SuperSurveyors/#/signup

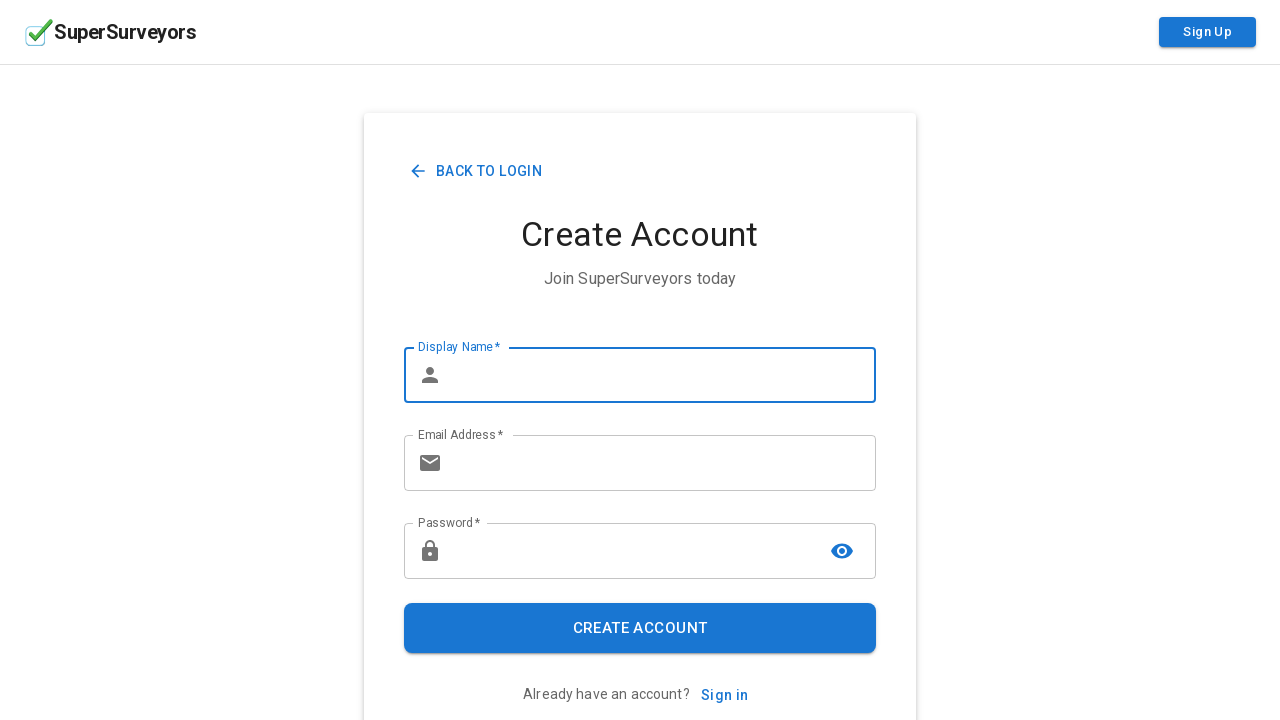

Clicked 'Sign in' navigation link on signup page at (725, 696) on button:has-text('Sign in')
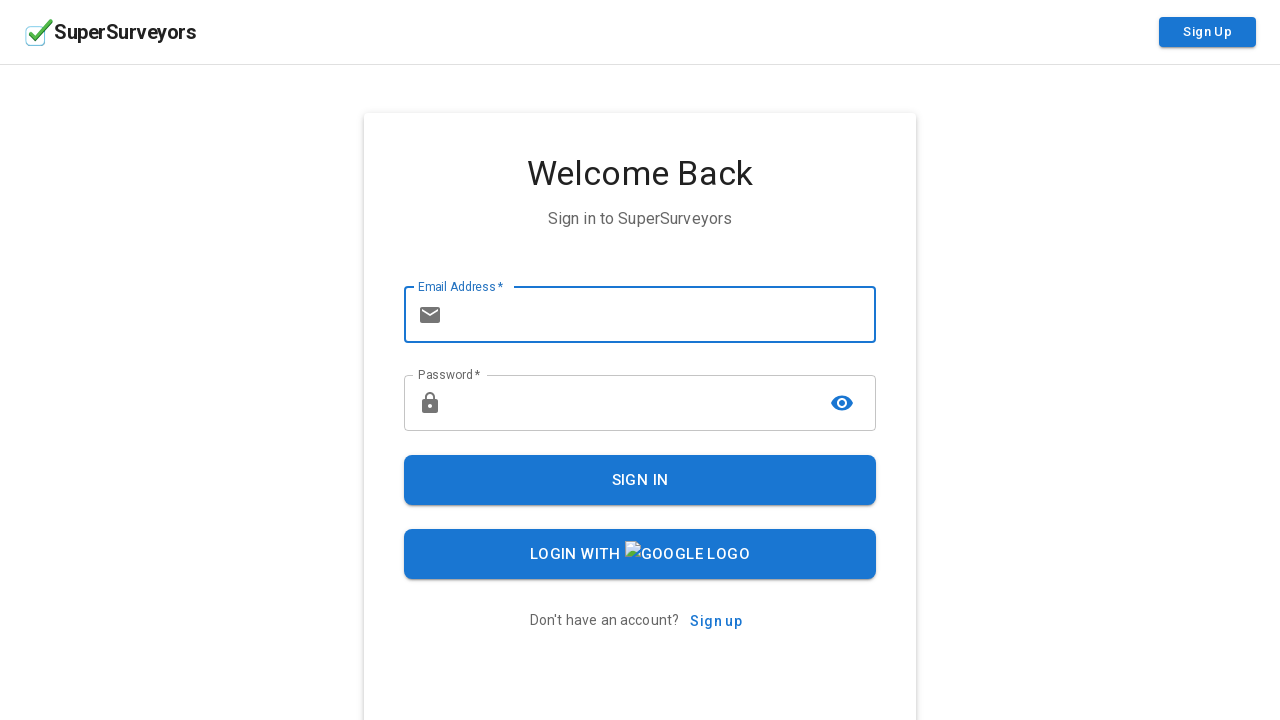

Navigation to login page completed
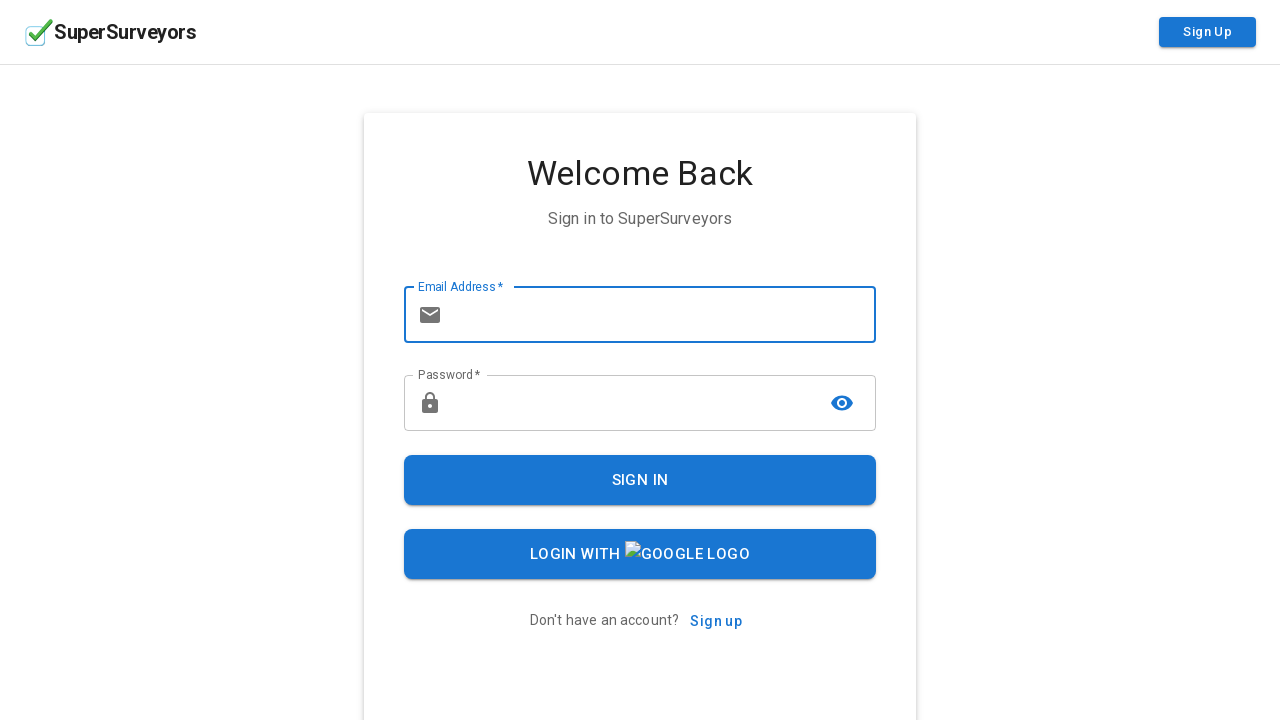

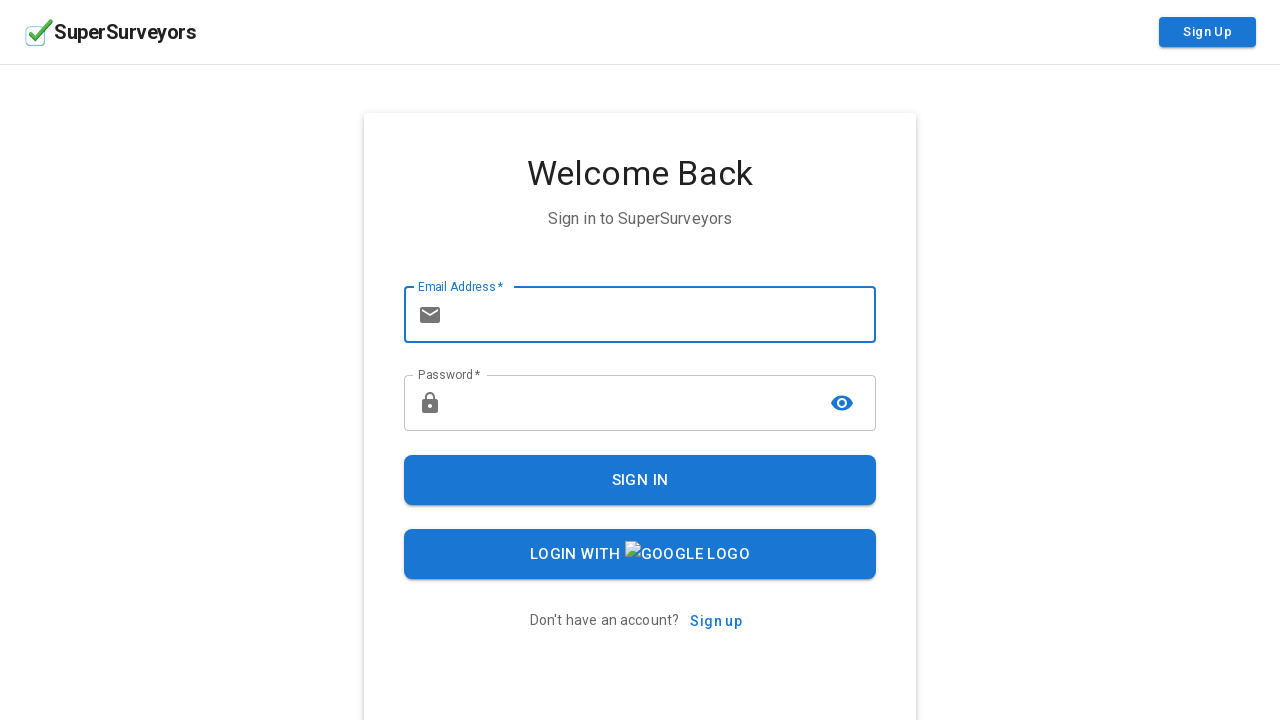